Tests Wikipedia search widget on a practice site by entering a search term, clicking submit, then clicking on each search result link which opens new windows, and finally managing multiple browser windows.

Starting URL: https://testautomationpractice.blogspot.com/

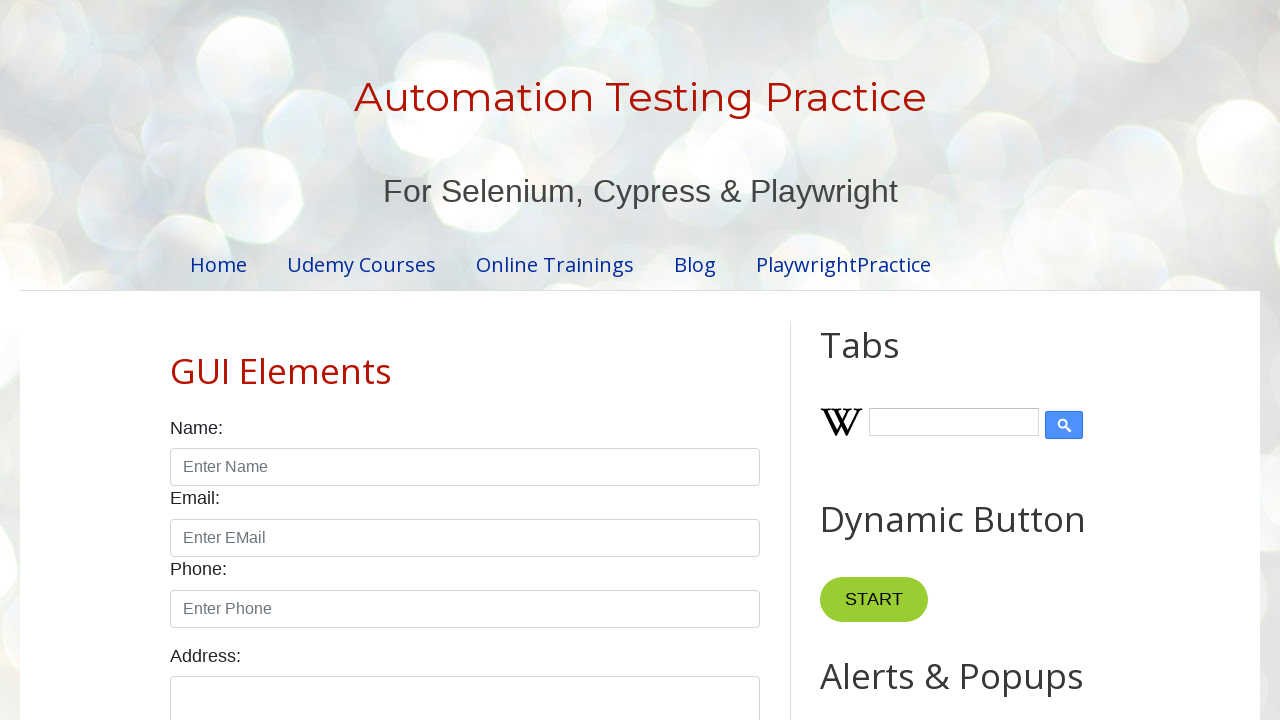

Filled Wikipedia search input with 'testing' on input#Wikipedia1_wikipedia-search-input
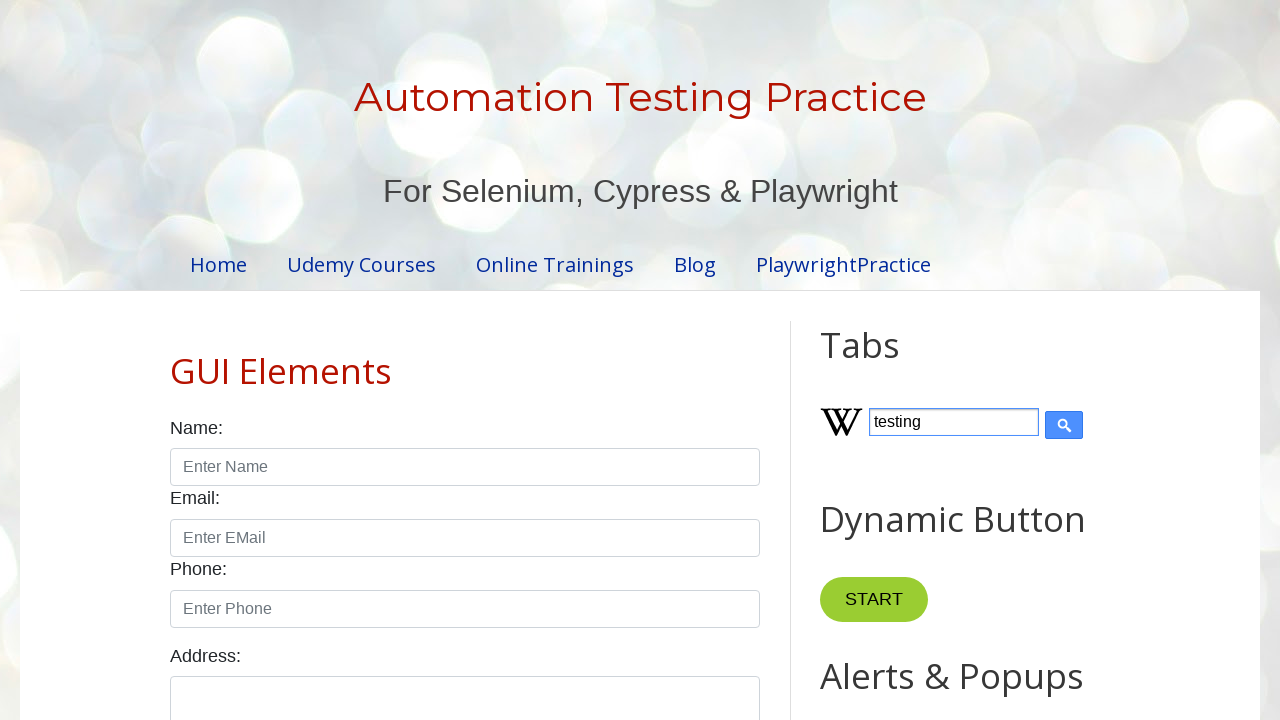

Clicked submit button to search Wikipedia at (1064, 425) on input[type='submit']
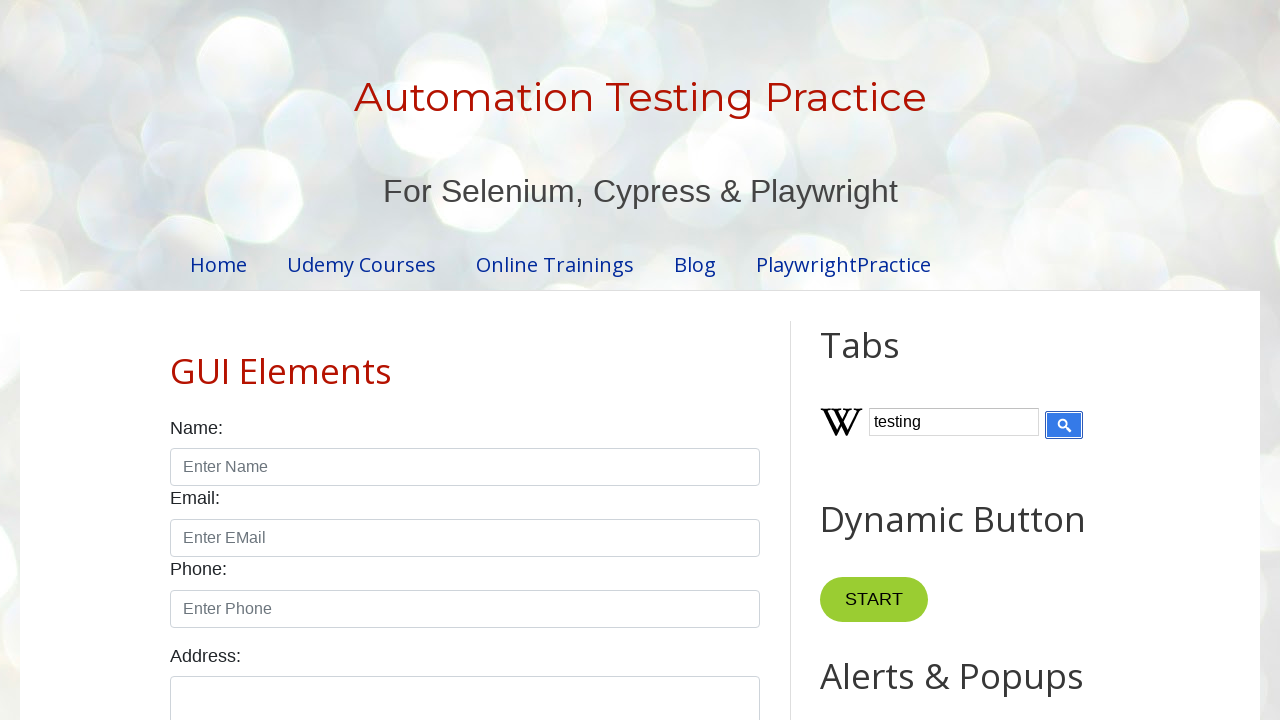

Wikipedia search results loaded
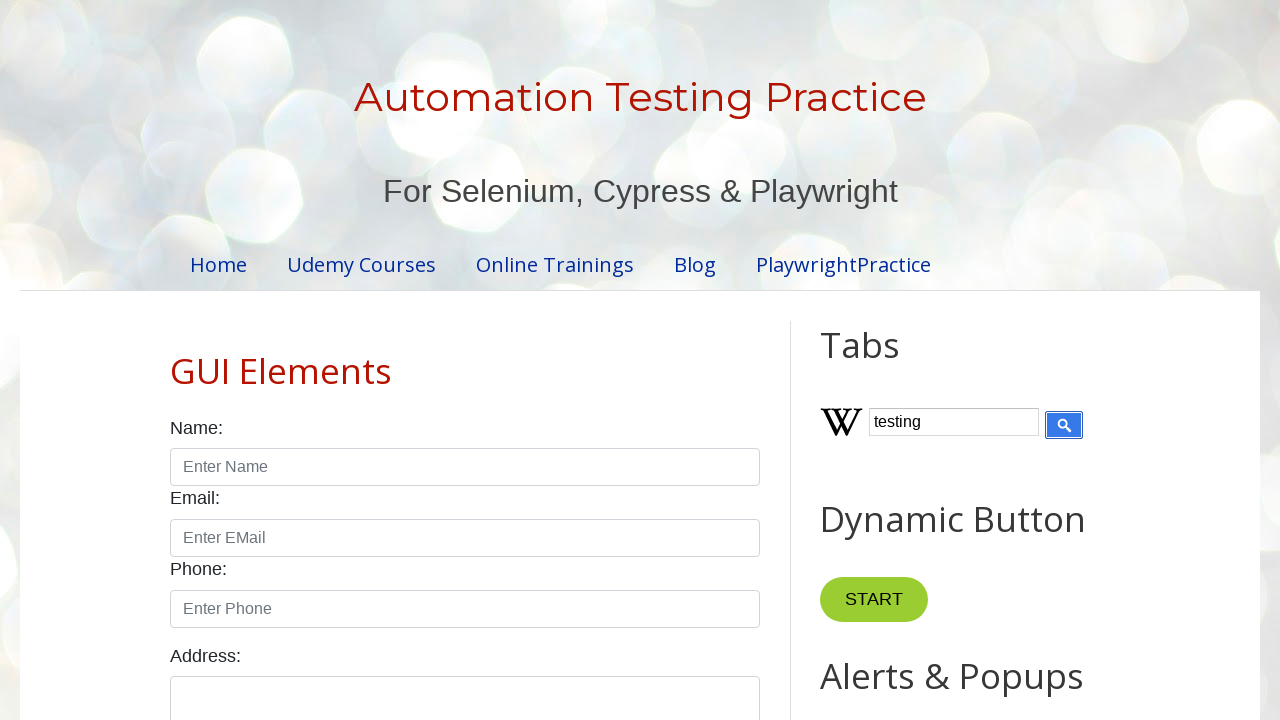

Located all search result links
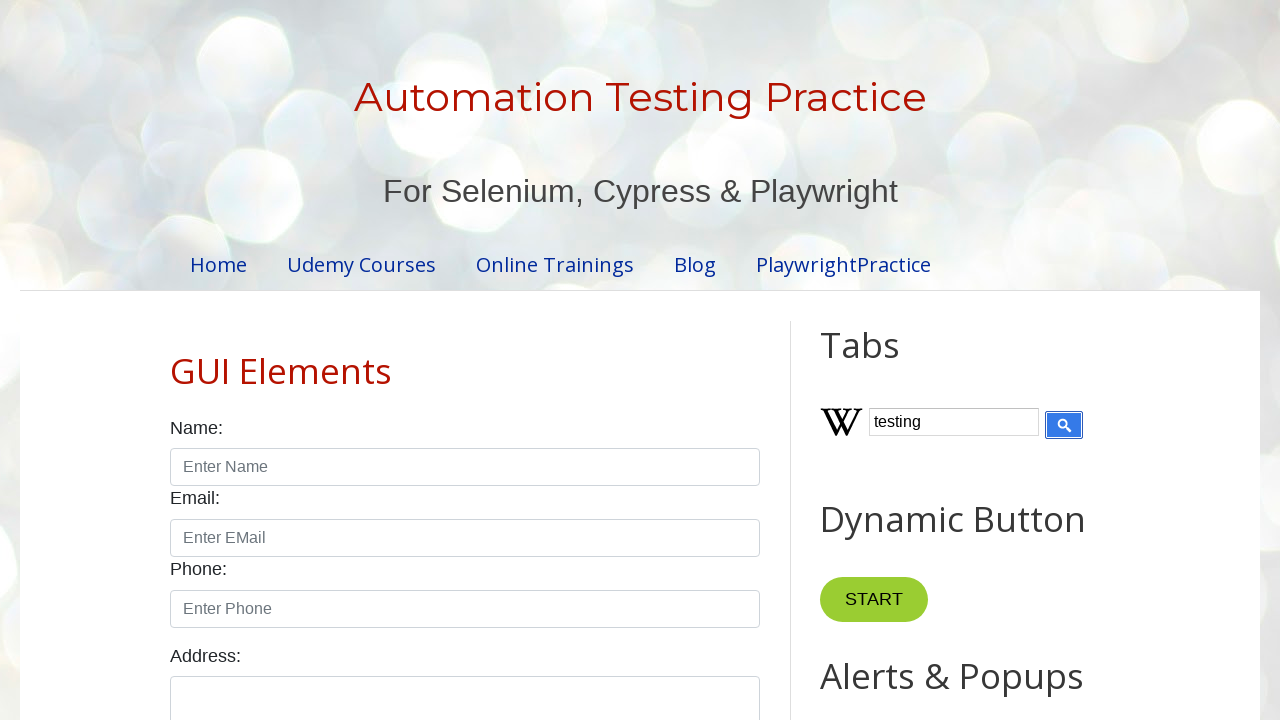

Retrieved all open pages/windows from context
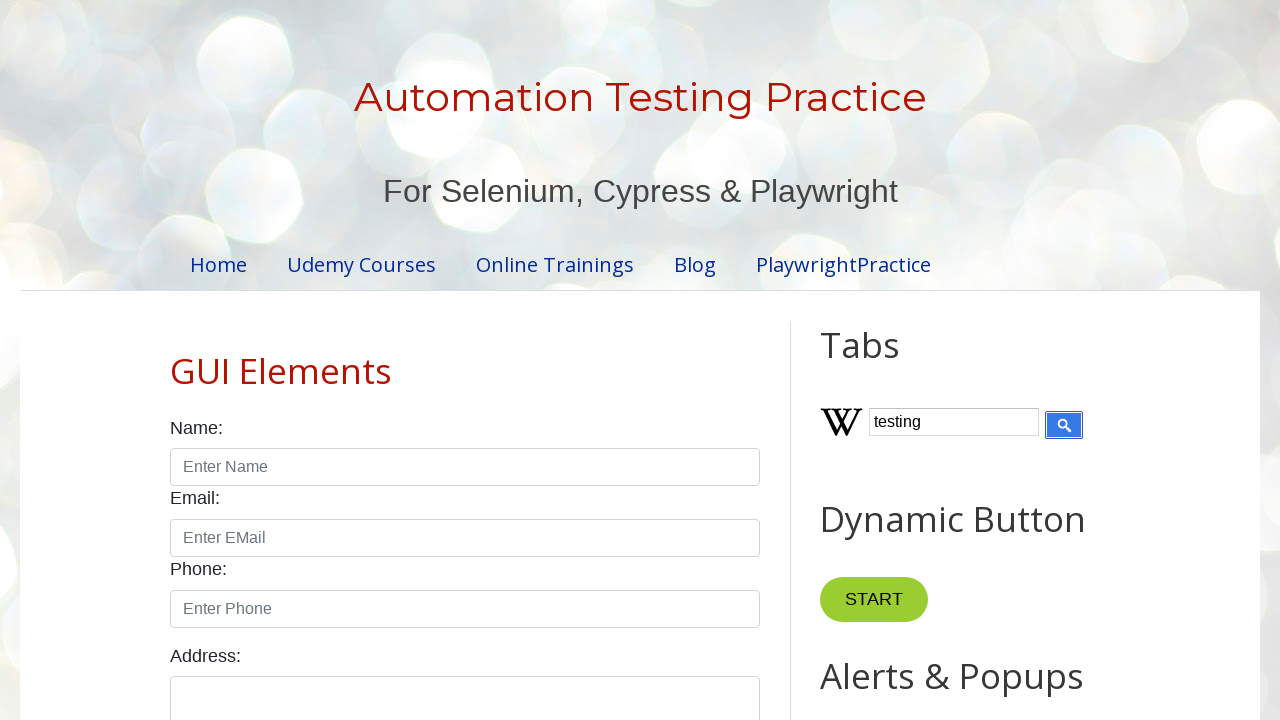

Printed information about all open windows
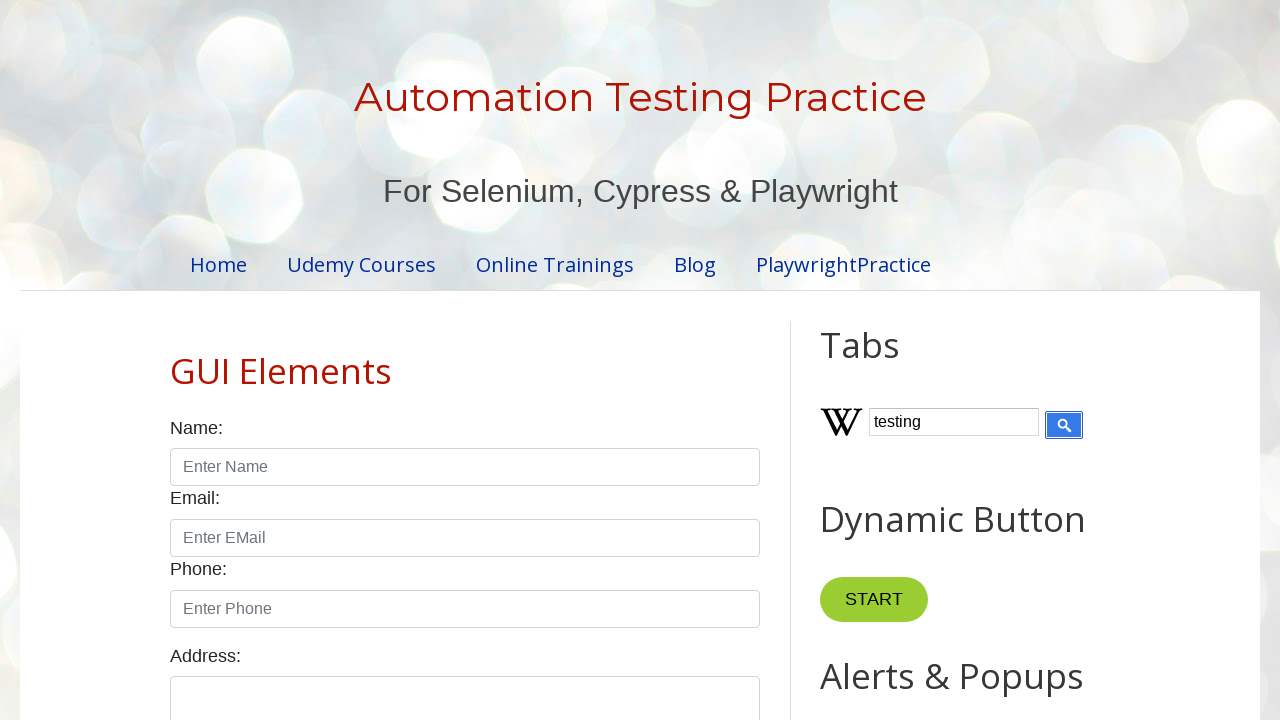

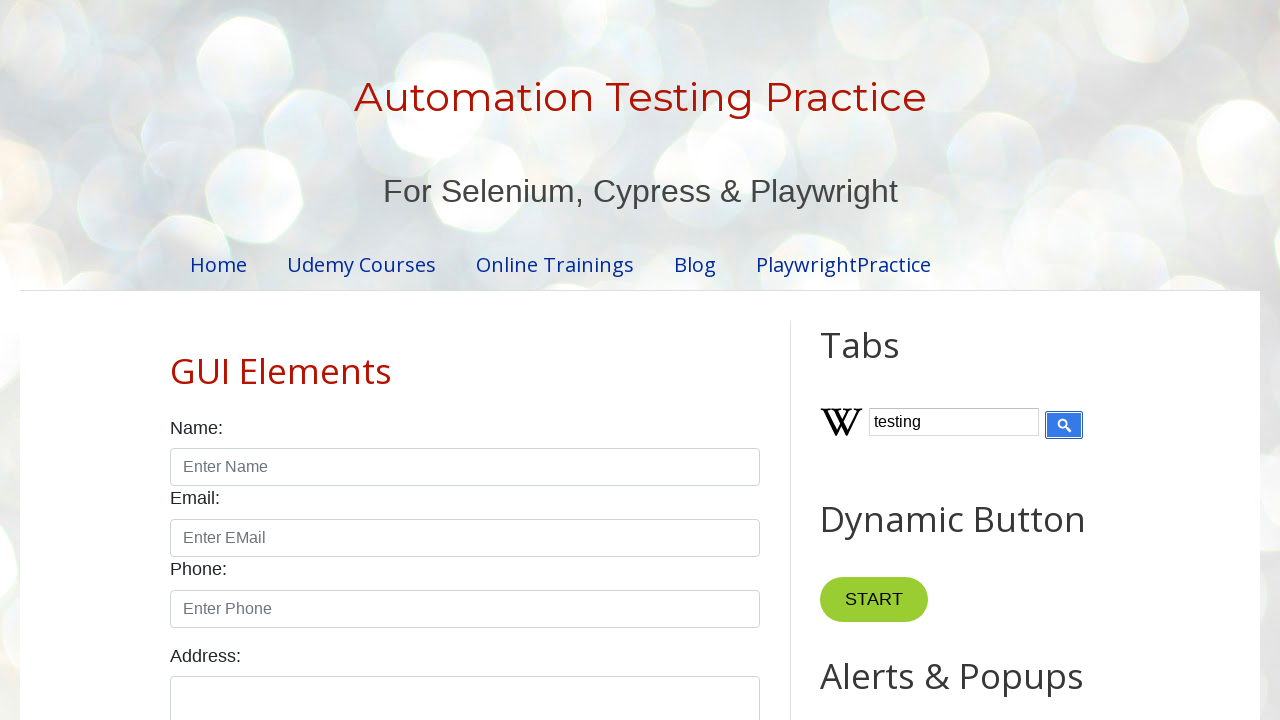